Tests web table sorting functionality and pagination by clicking the sort header, verifying the sort order, and searching for a specific item across multiple pages

Starting URL: https://rahulshettyacademy.com/seleniumPractise/#/offers/

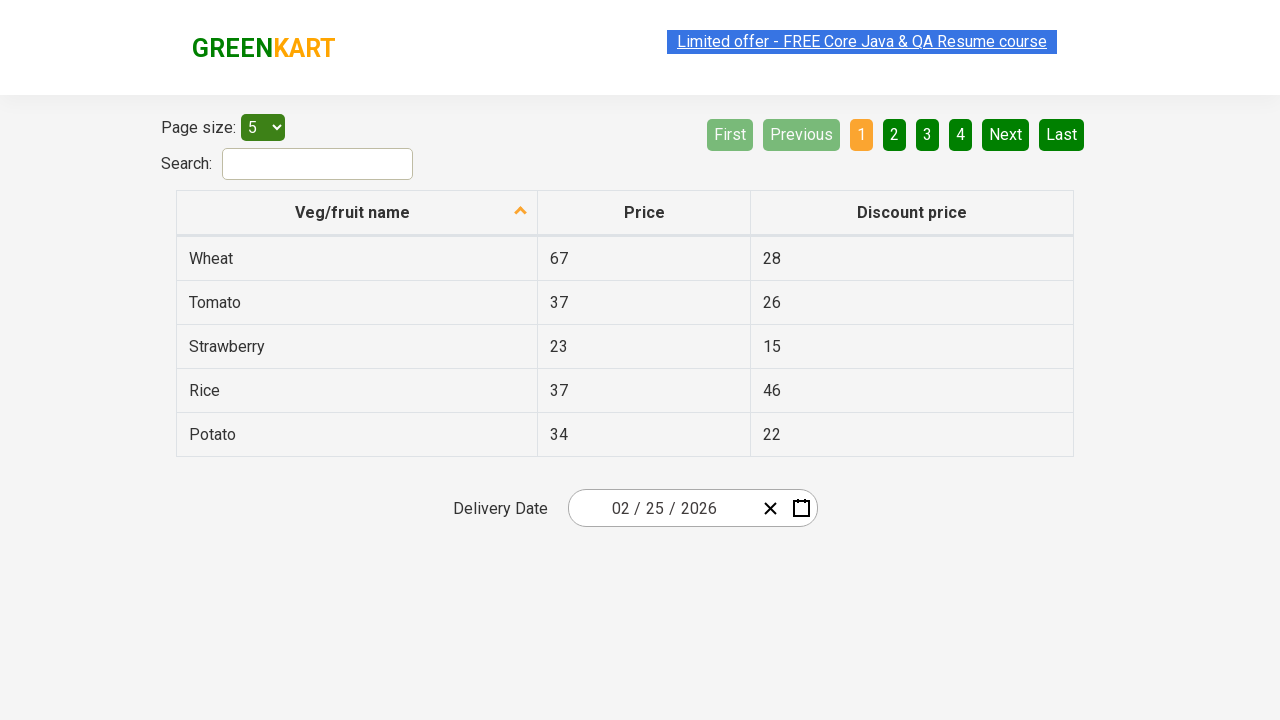

Clicked first column header to sort table at (357, 213) on xpath=//tr/th[1]
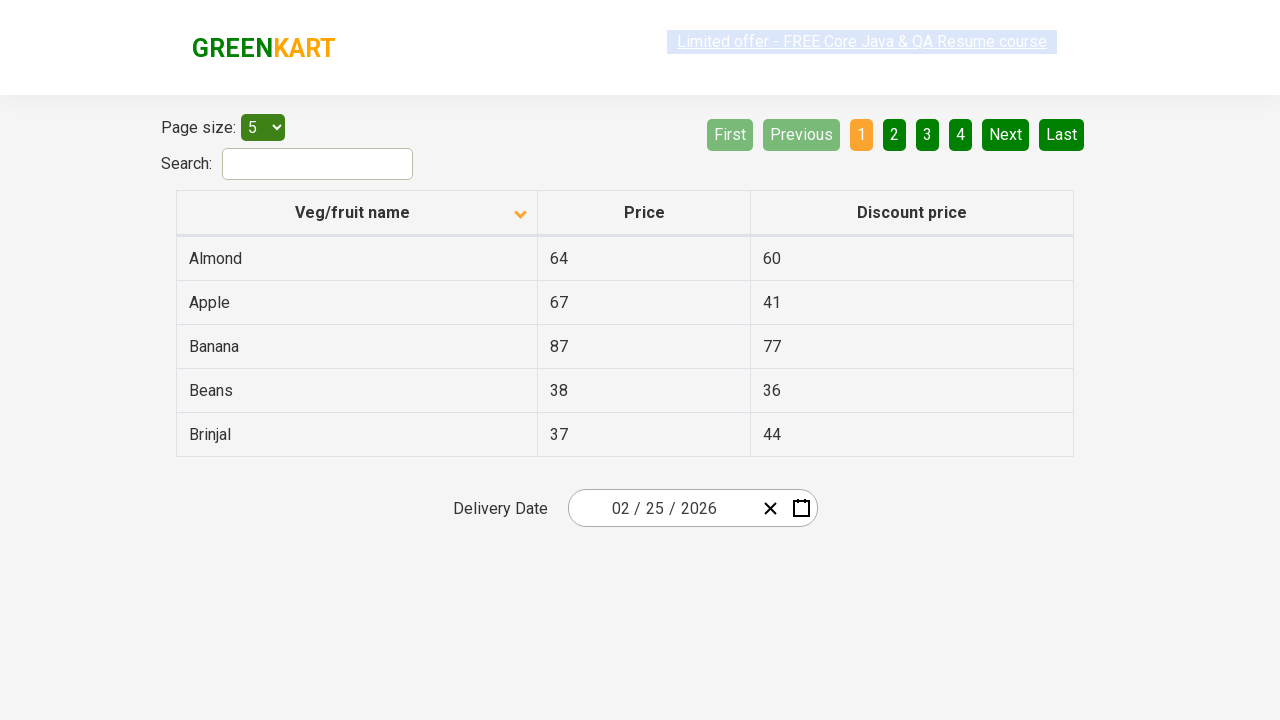

Retrieved all items from first column
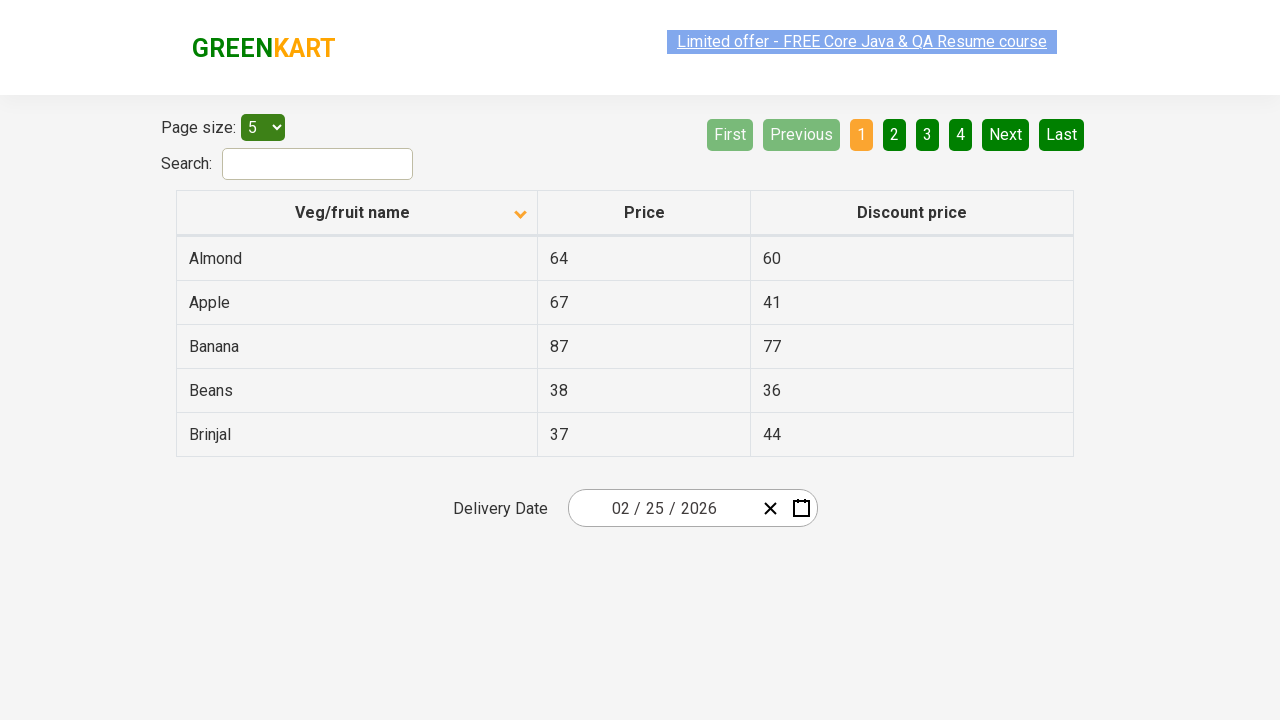

Extracted text content from all items in first column
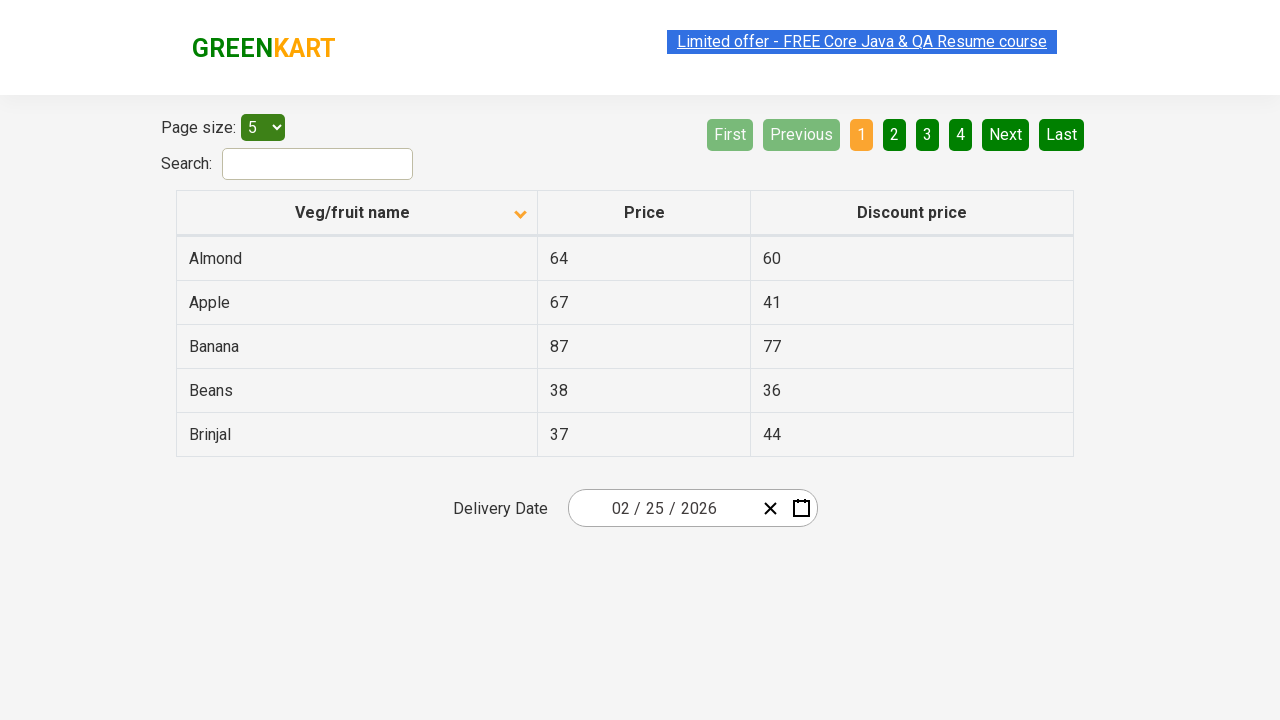

Verified table is sorted in ascending order
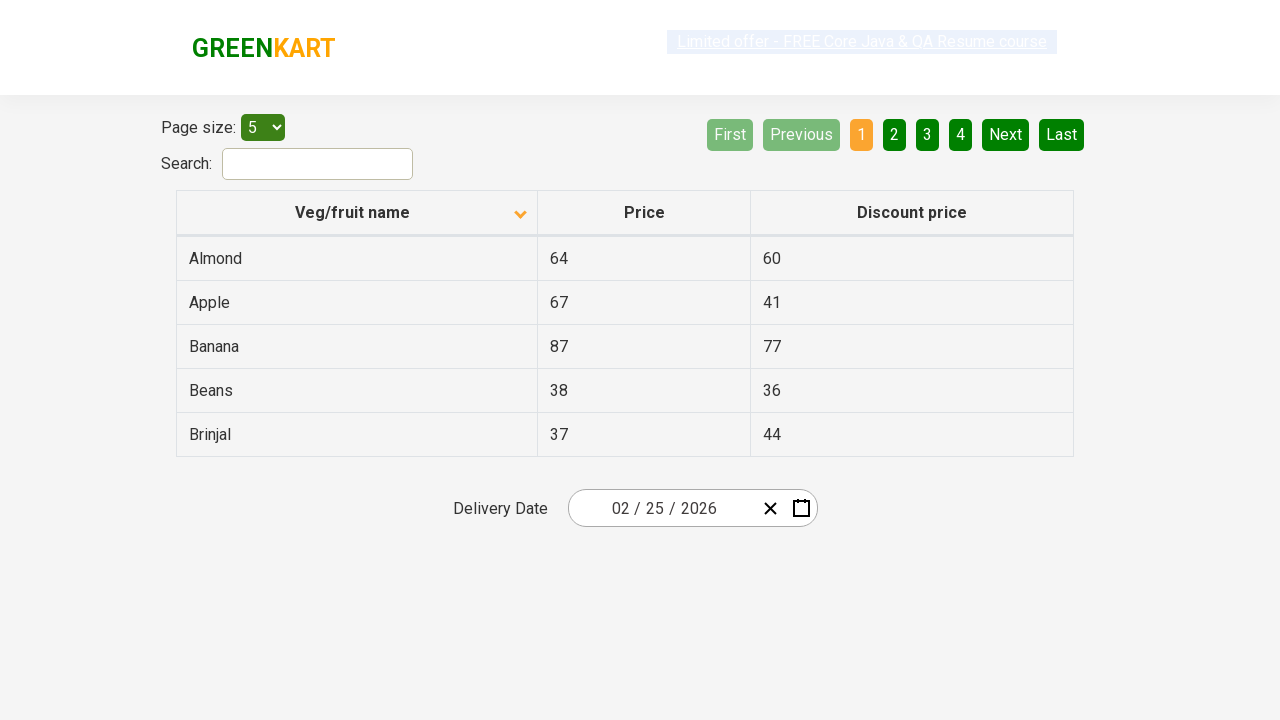

Retrieved all items from current page
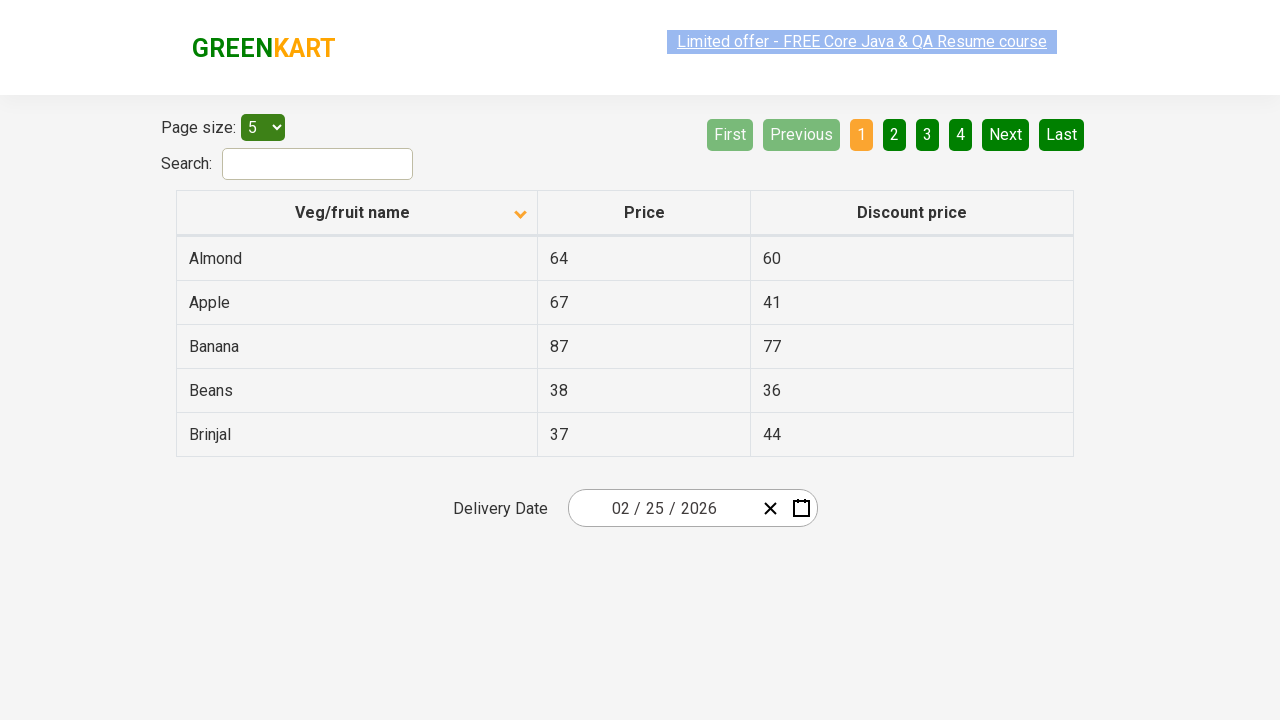

Clicked Next button to navigate to next page at (1006, 134) on xpath=//a[@aria-label='Next']
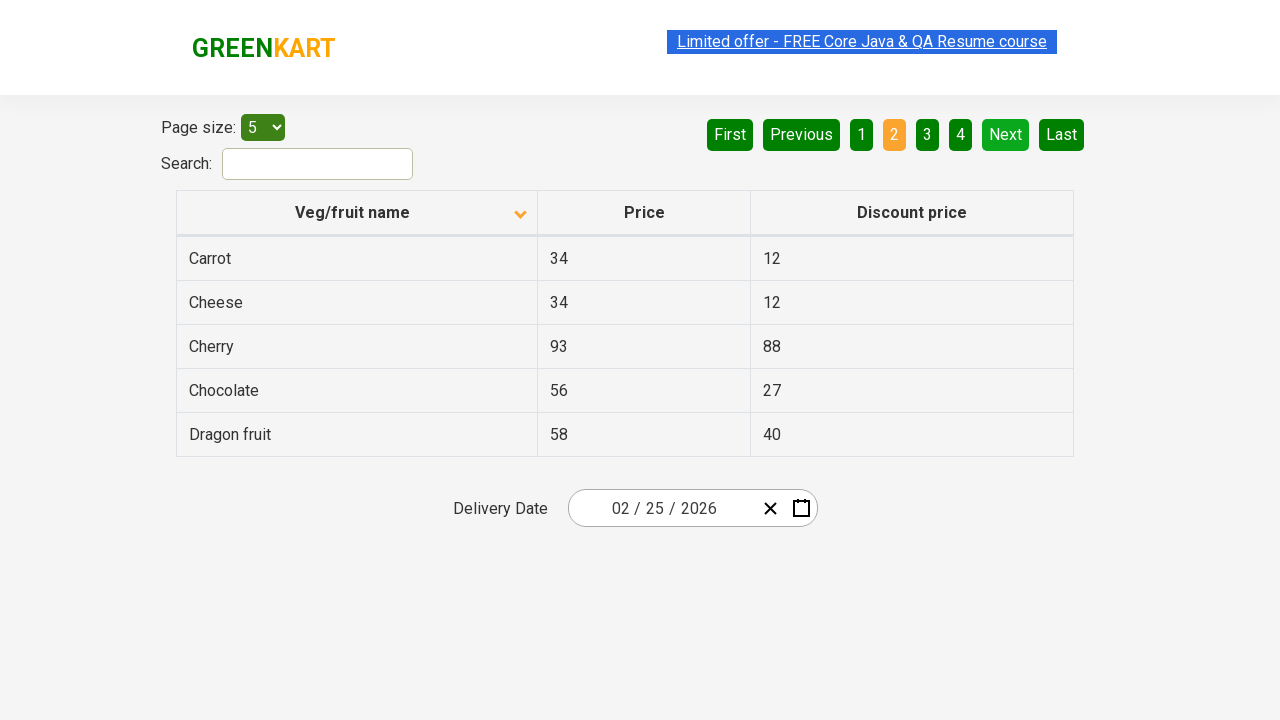

Retrieved all items from current page
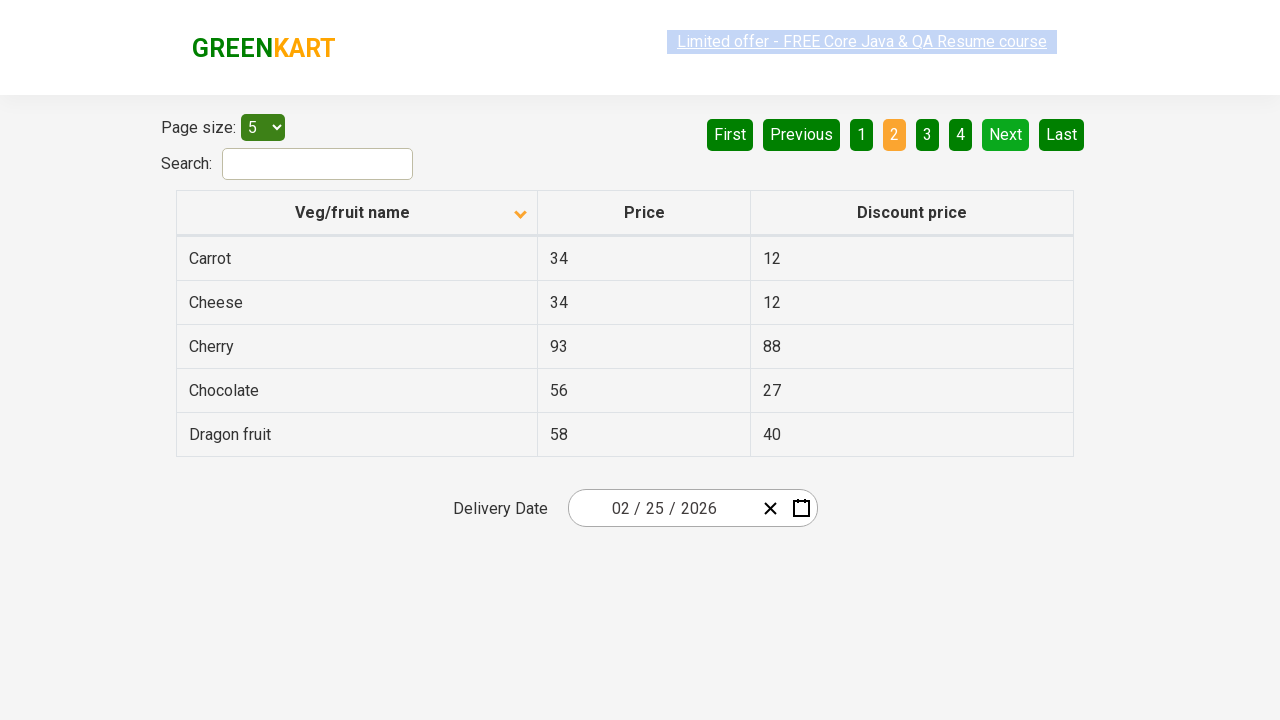

Clicked Next button to navigate to next page at (1006, 134) on xpath=//a[@aria-label='Next']
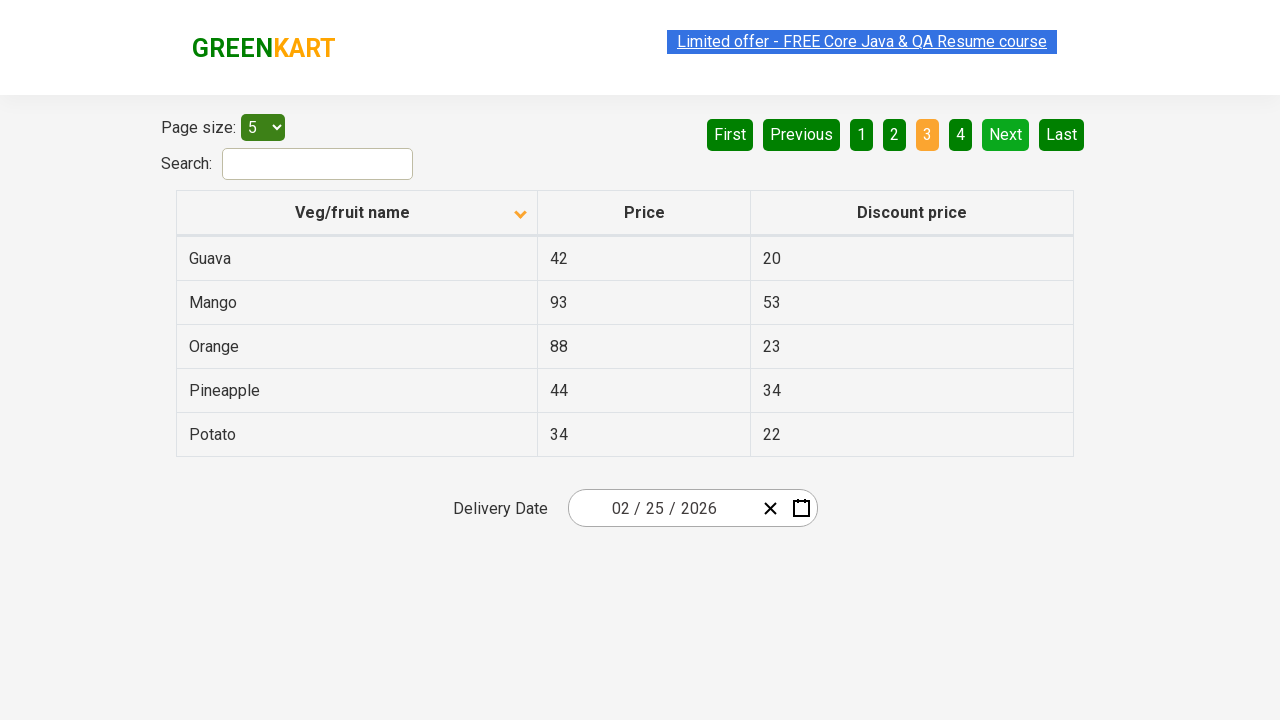

Retrieved all items from current page
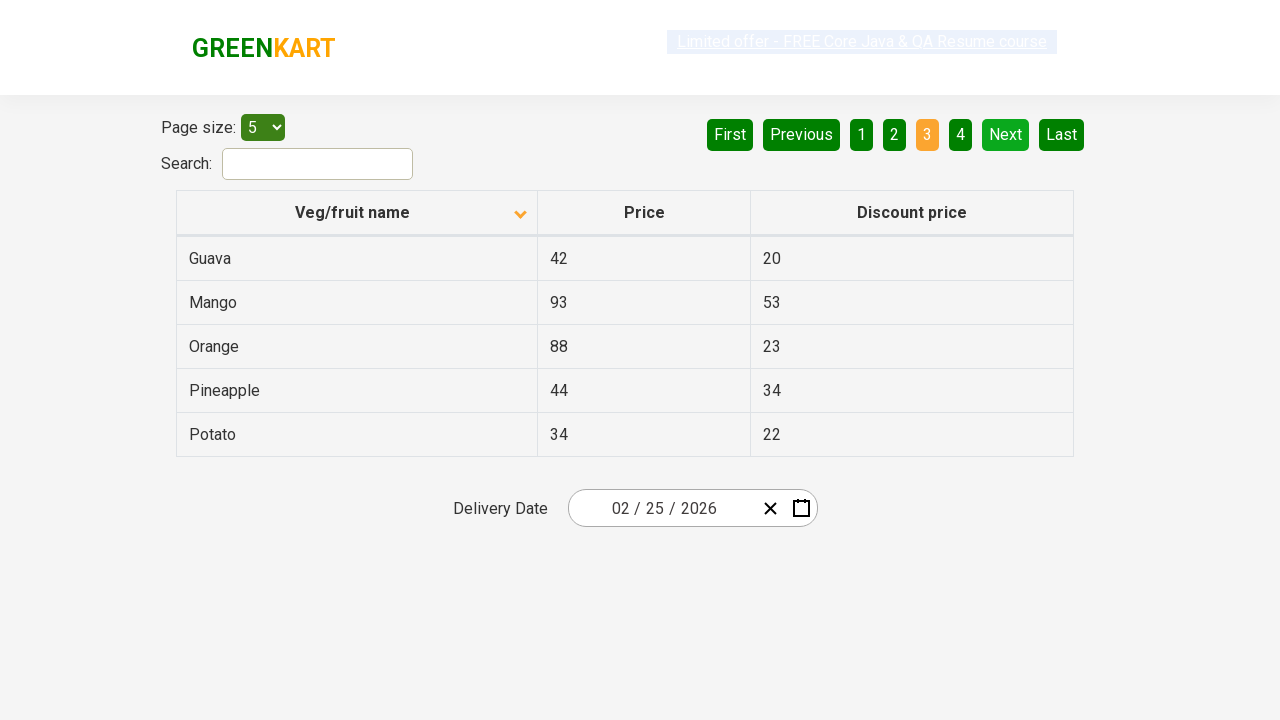

Clicked Next button to navigate to next page at (1006, 134) on xpath=//a[@aria-label='Next']
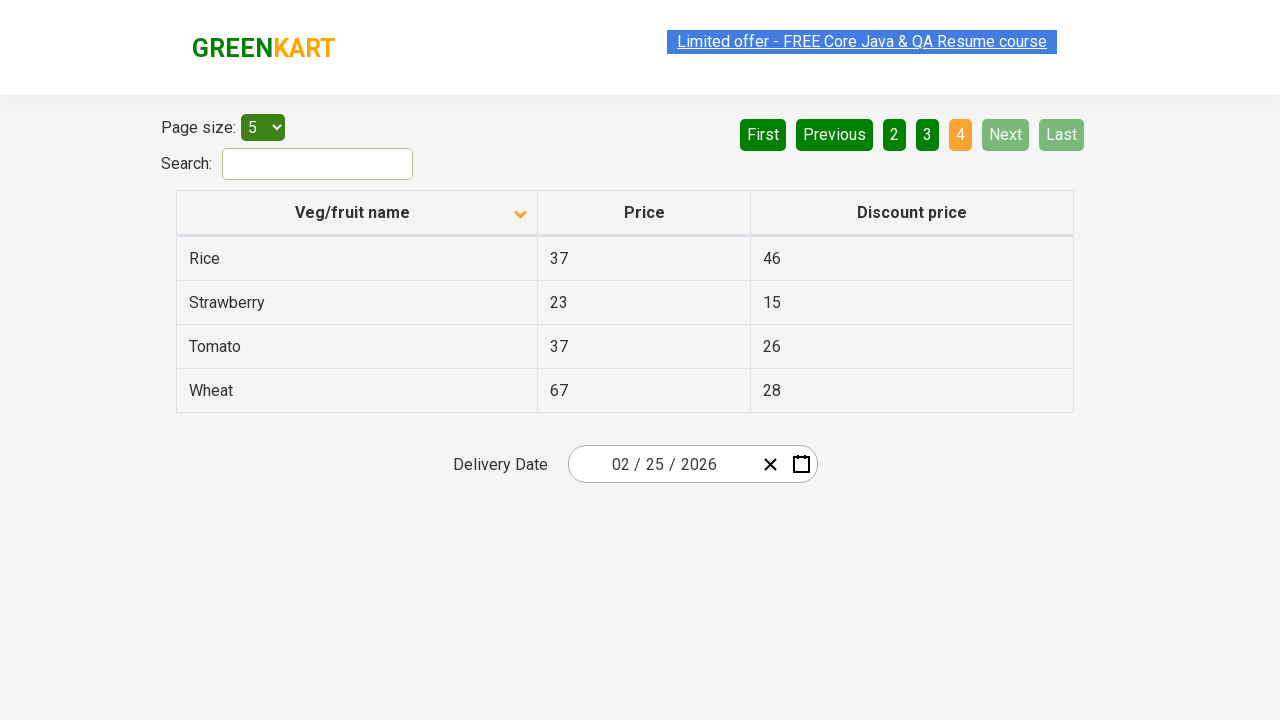

Retrieved all items from current page
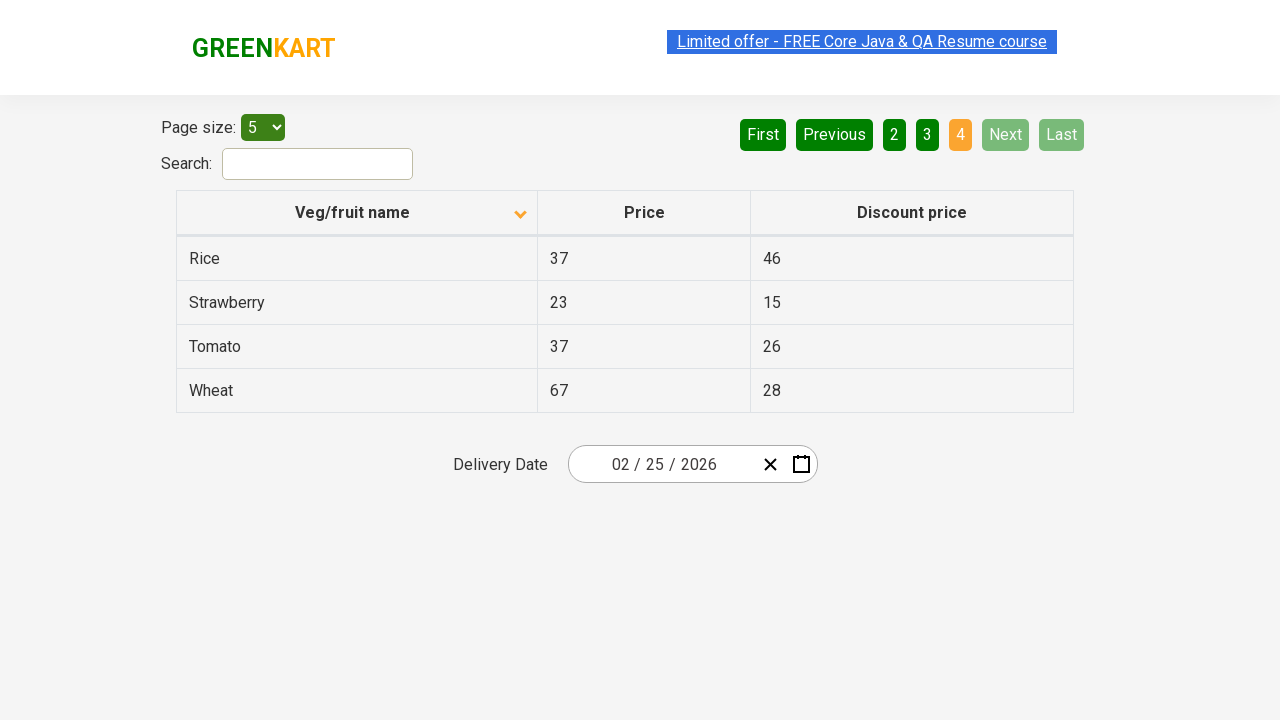

Found 'Wheat' item and extracted its price
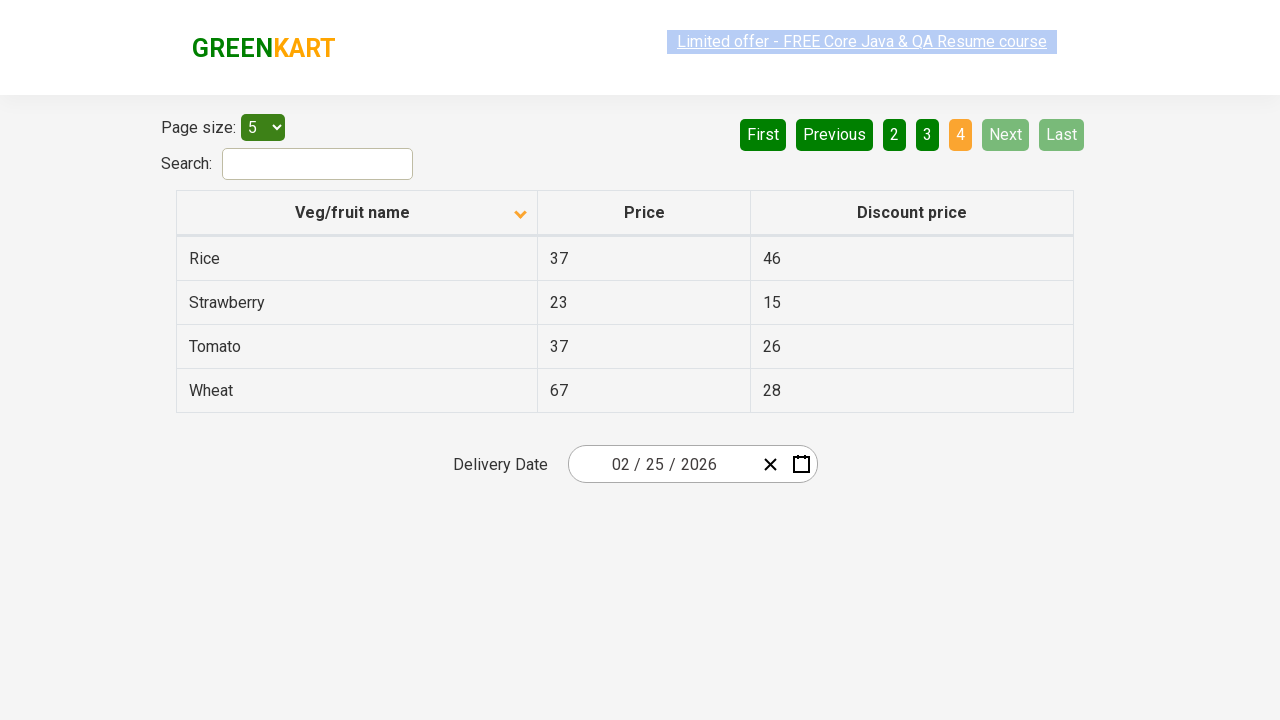

Printed price of Wheat: 67
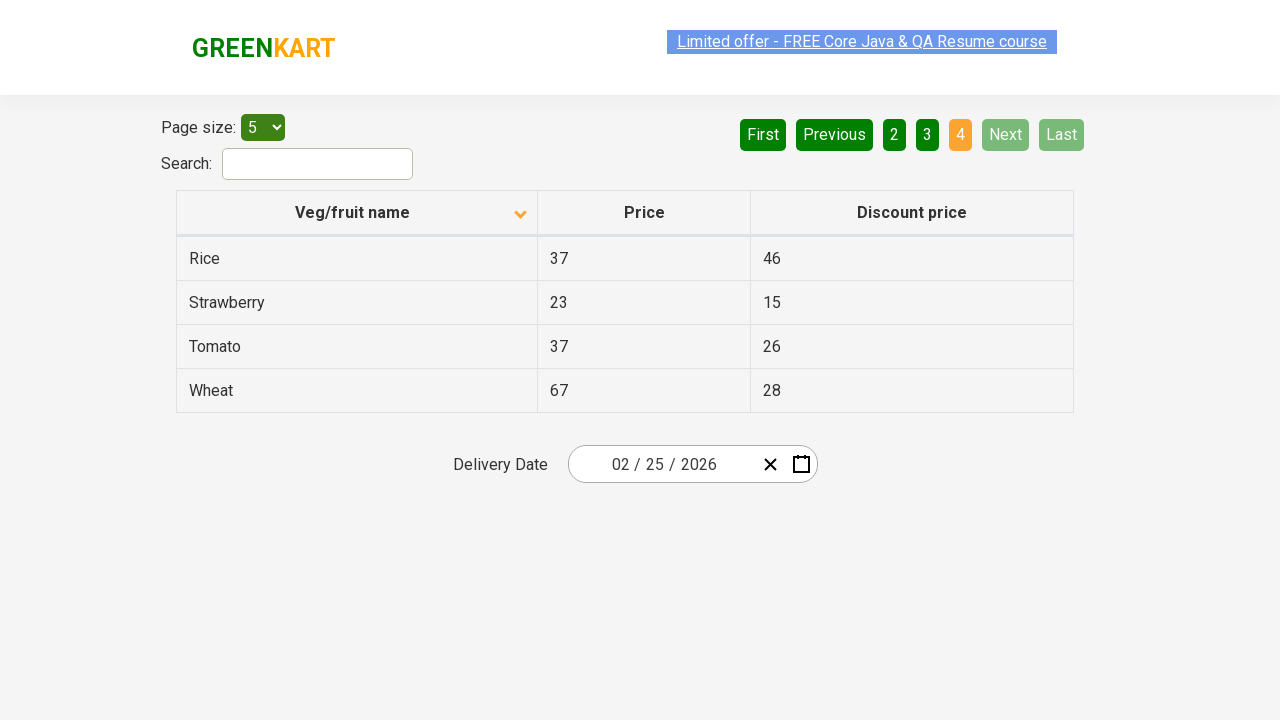

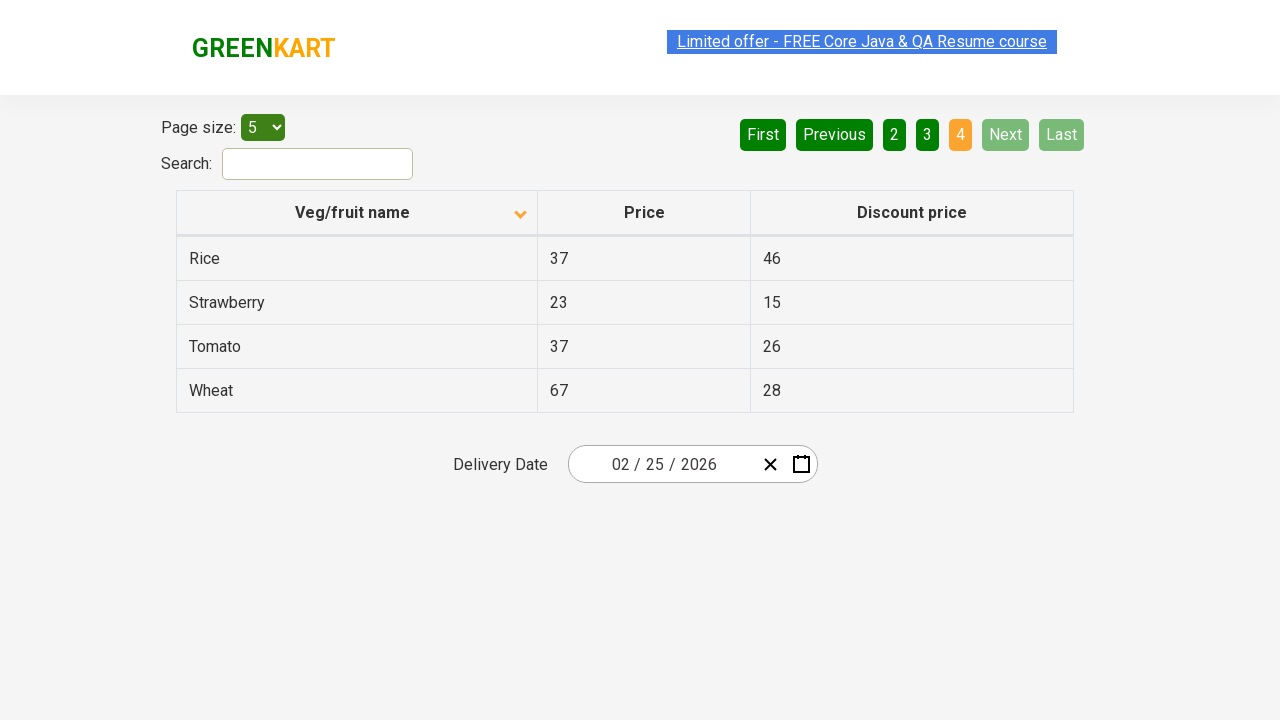